Tests multiple window handling by clicking on links to open a new window, switching between windows, and verifying window titles

Starting URL: http://the-internet.herokuapp.com/

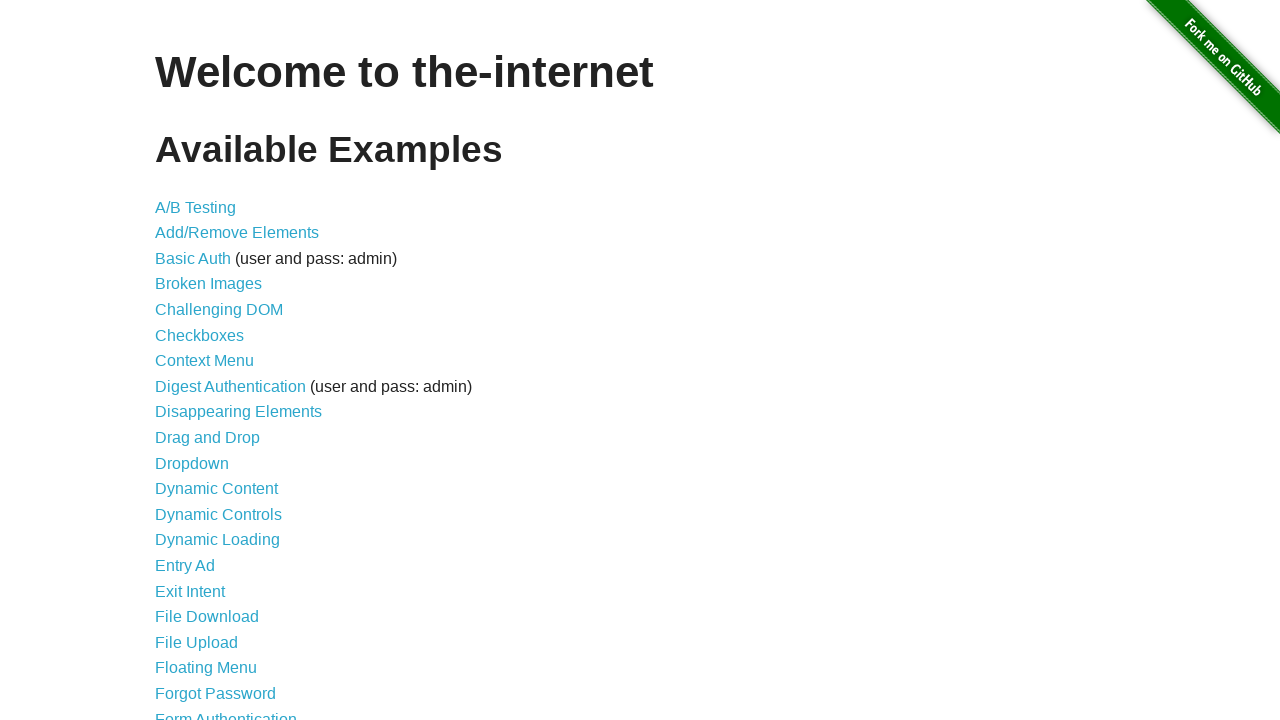

Clicked on 'Multiple Windows' link at (218, 369) on text='Multiple Windows'
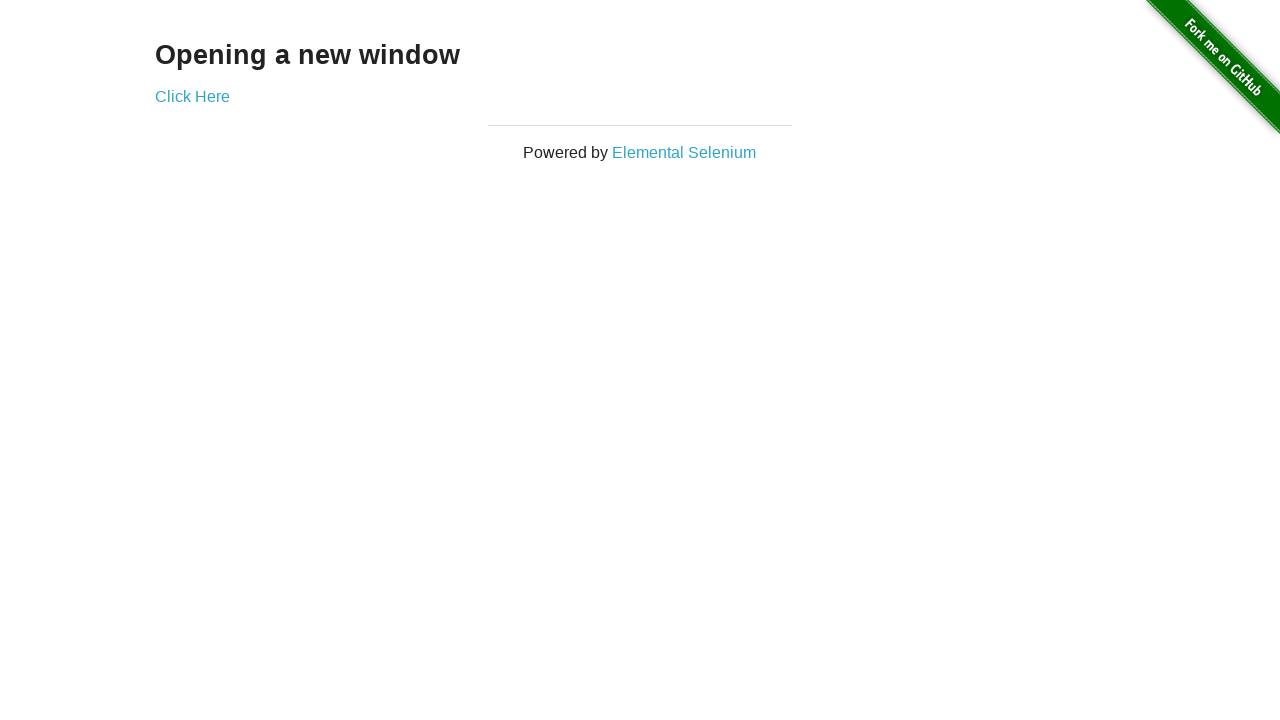

Stored original page reference
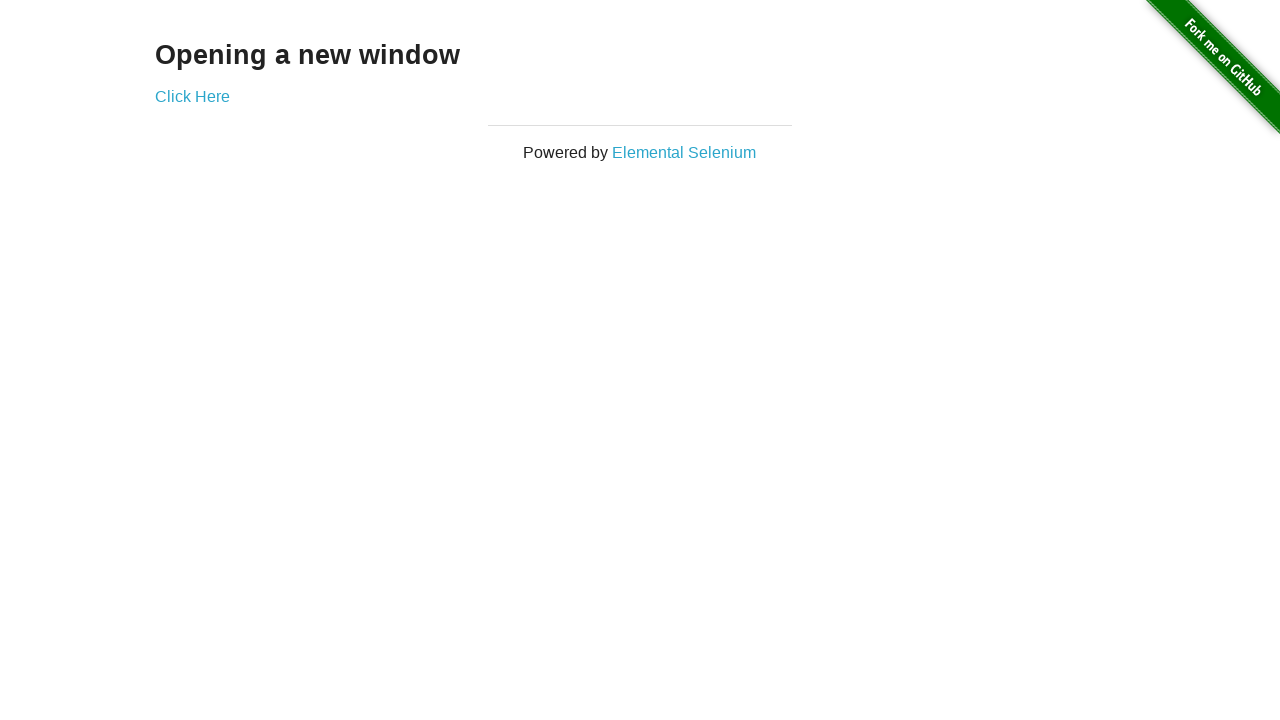

Clicked 'Click Here' to open new window at (192, 96) on text='Click Here'
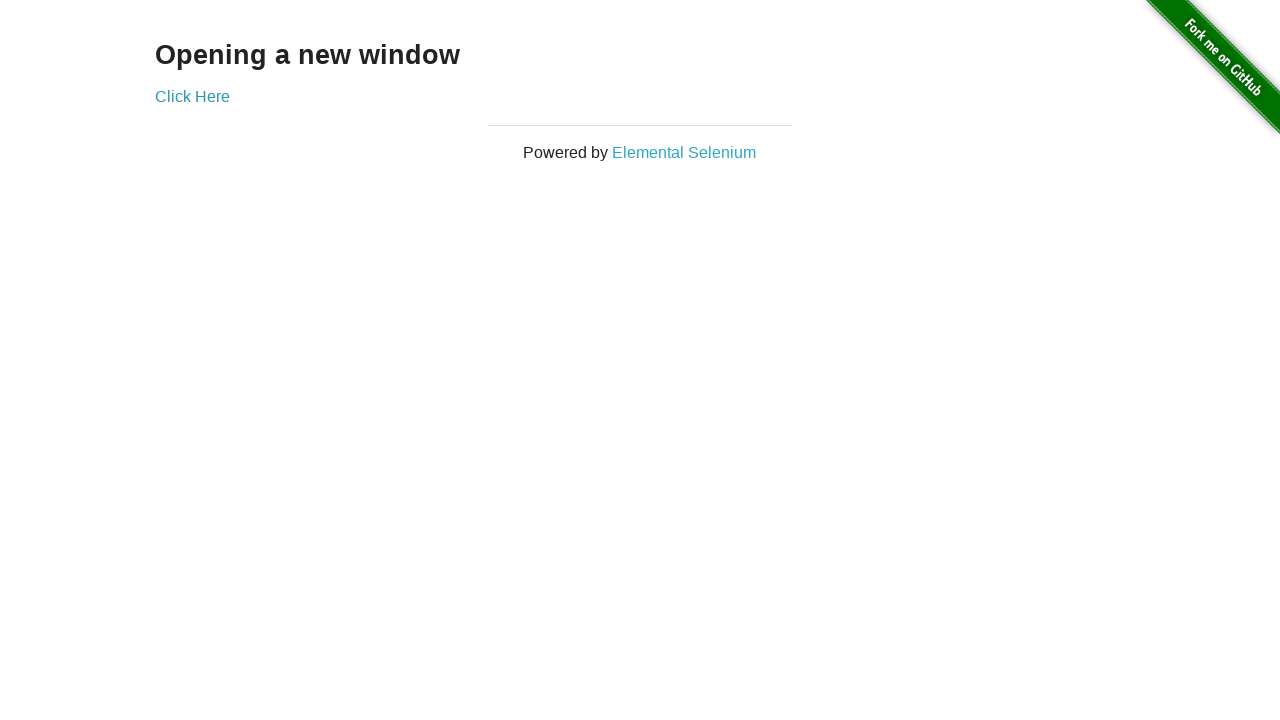

New window/popup captured
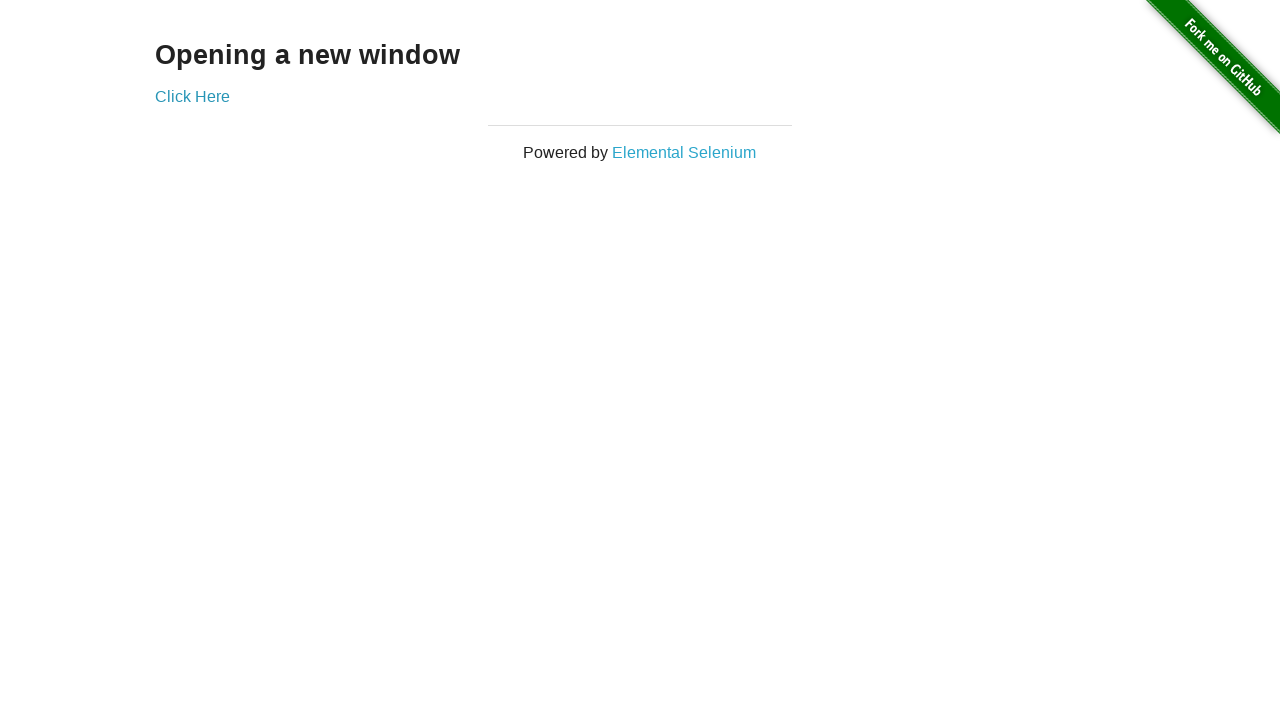

New window loaded completely
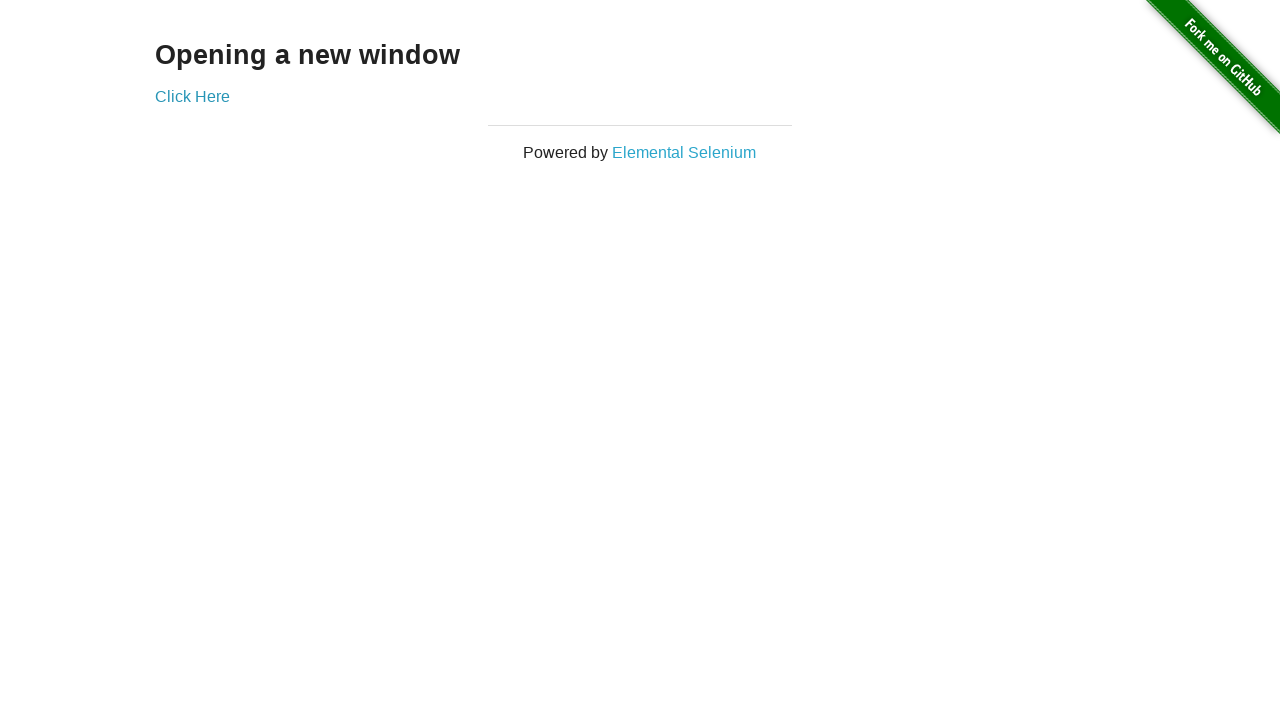

Retrieved new window title: New Window
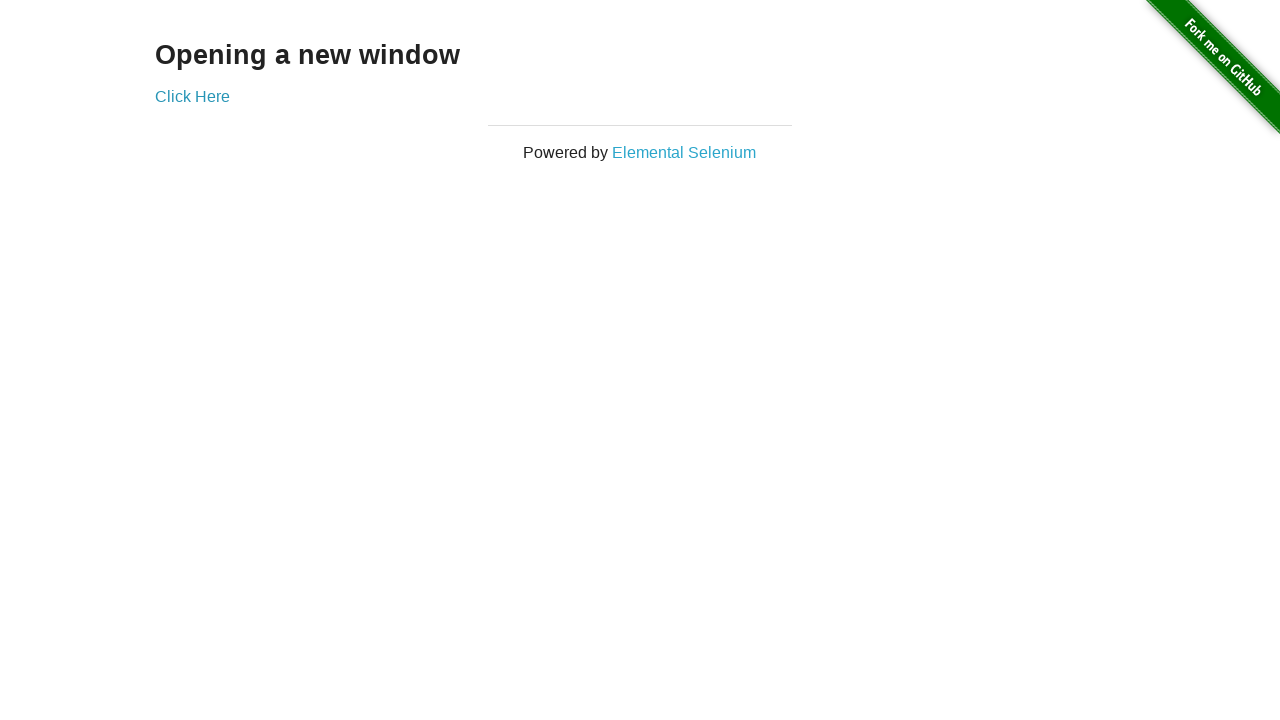

Closed new window
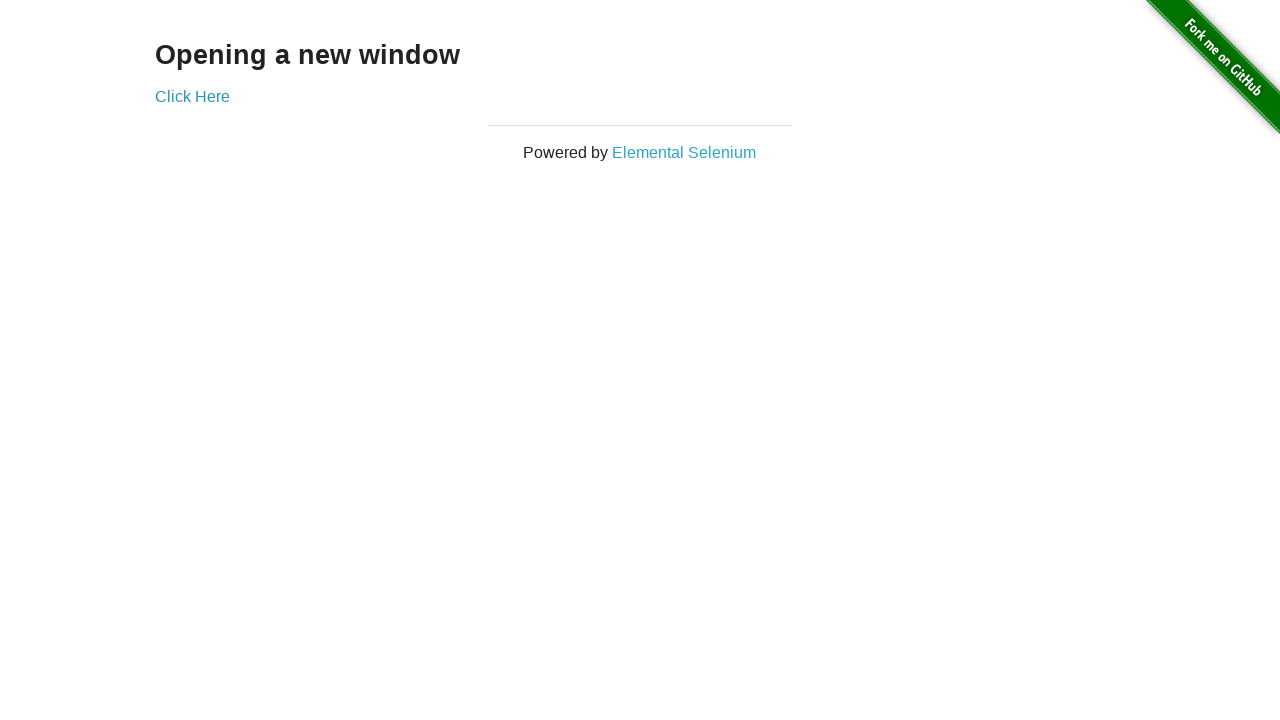

Retrieved original window title: The Internet
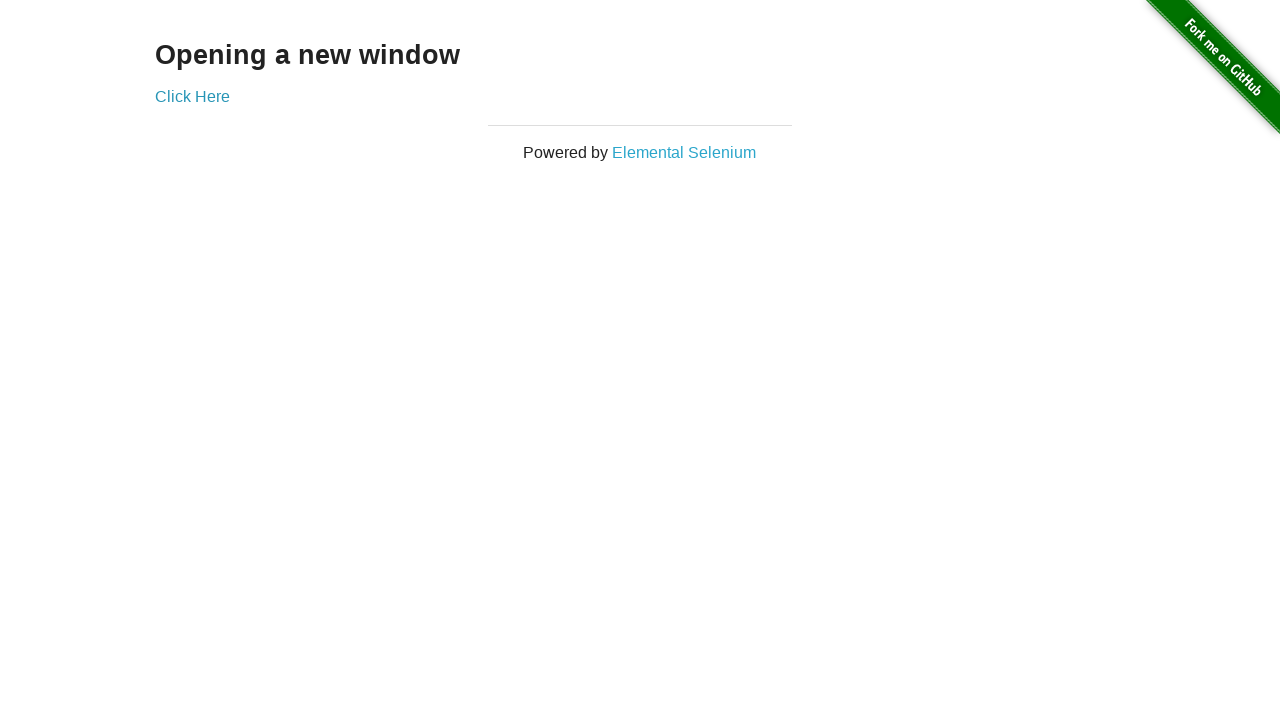

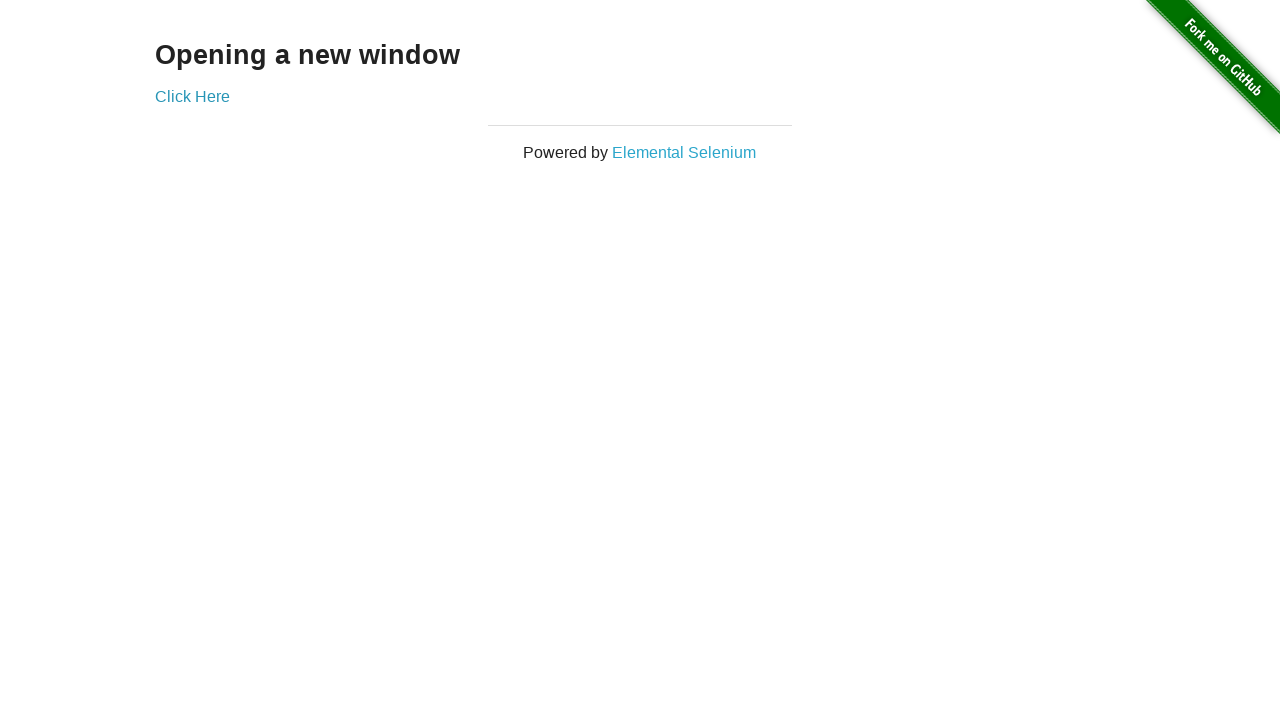